Navigates to a practice page and interacts with a web table to verify its structure and content

Starting URL: https://www.qaclickacademy.com/practice.php/

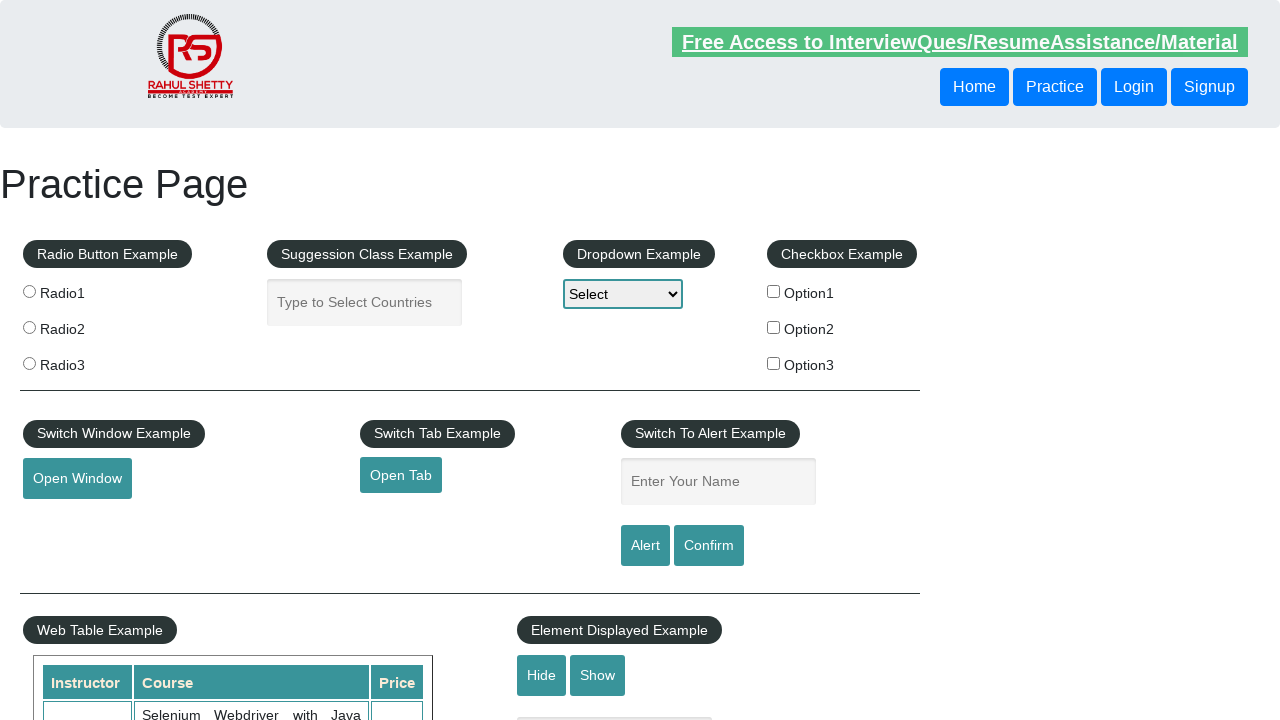

Waited for web table with id 'product' to be present
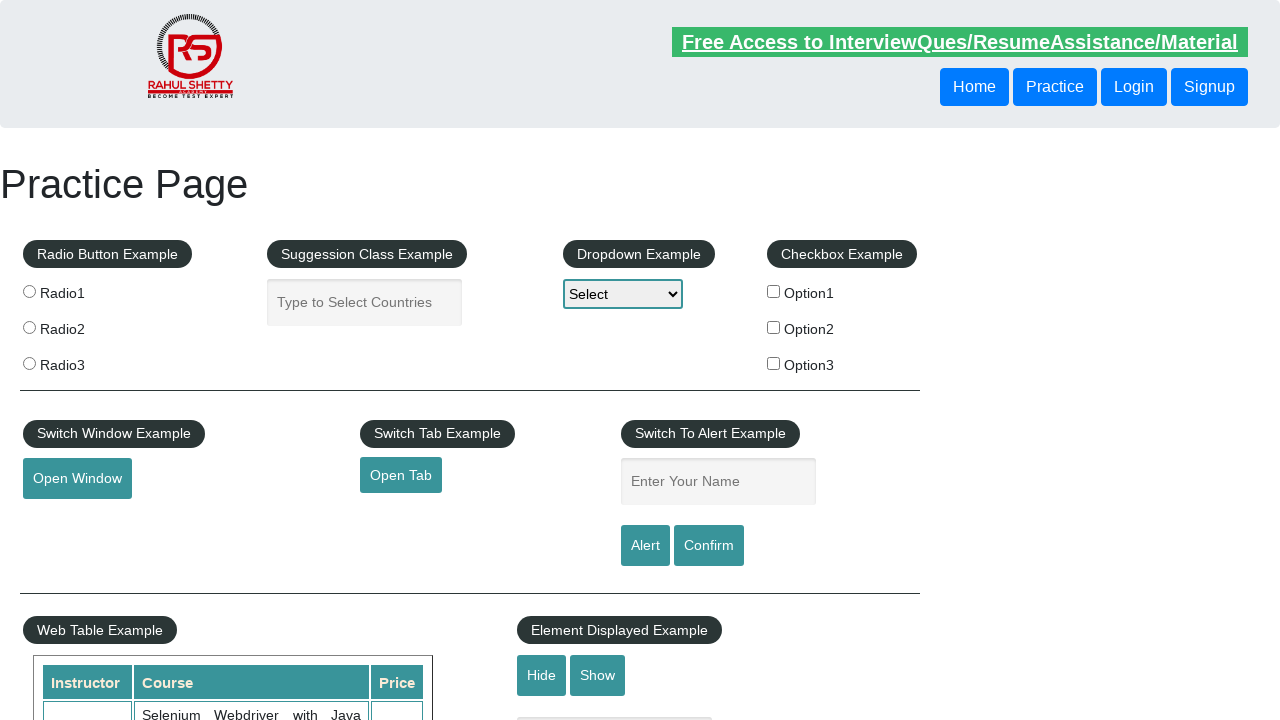

Located the web table element
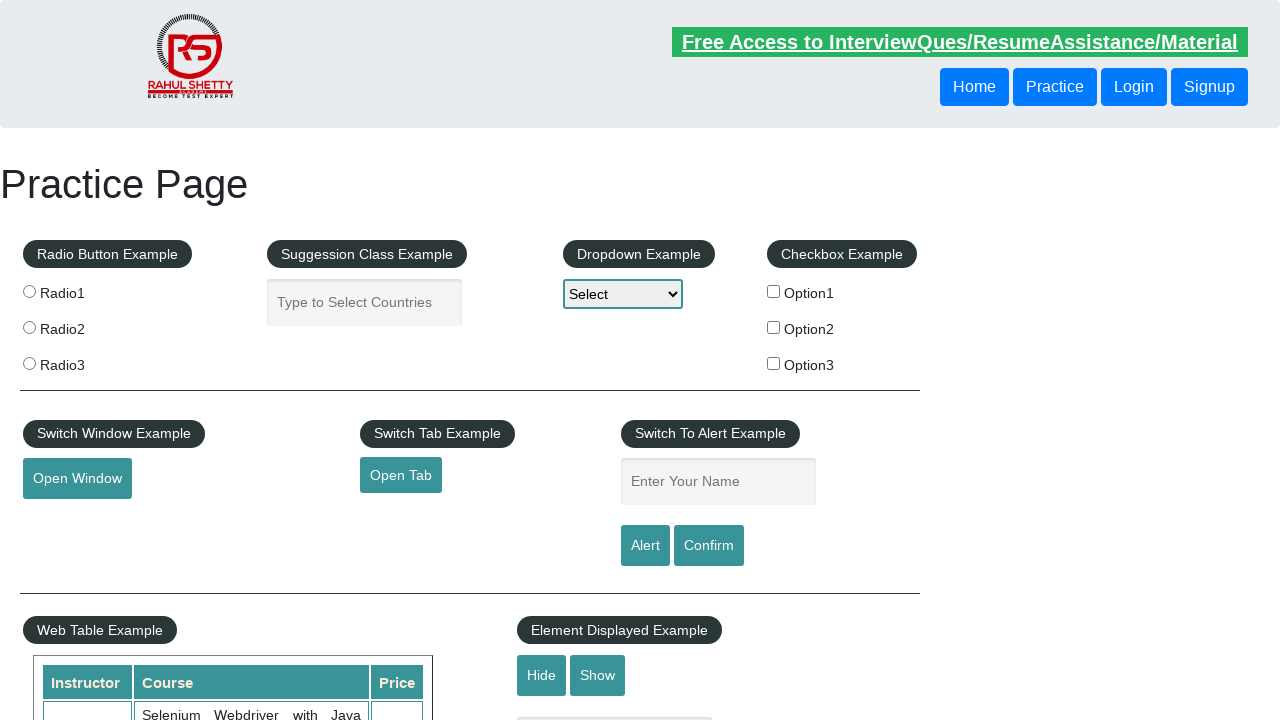

Retrieved all rows from table - found 21 rows
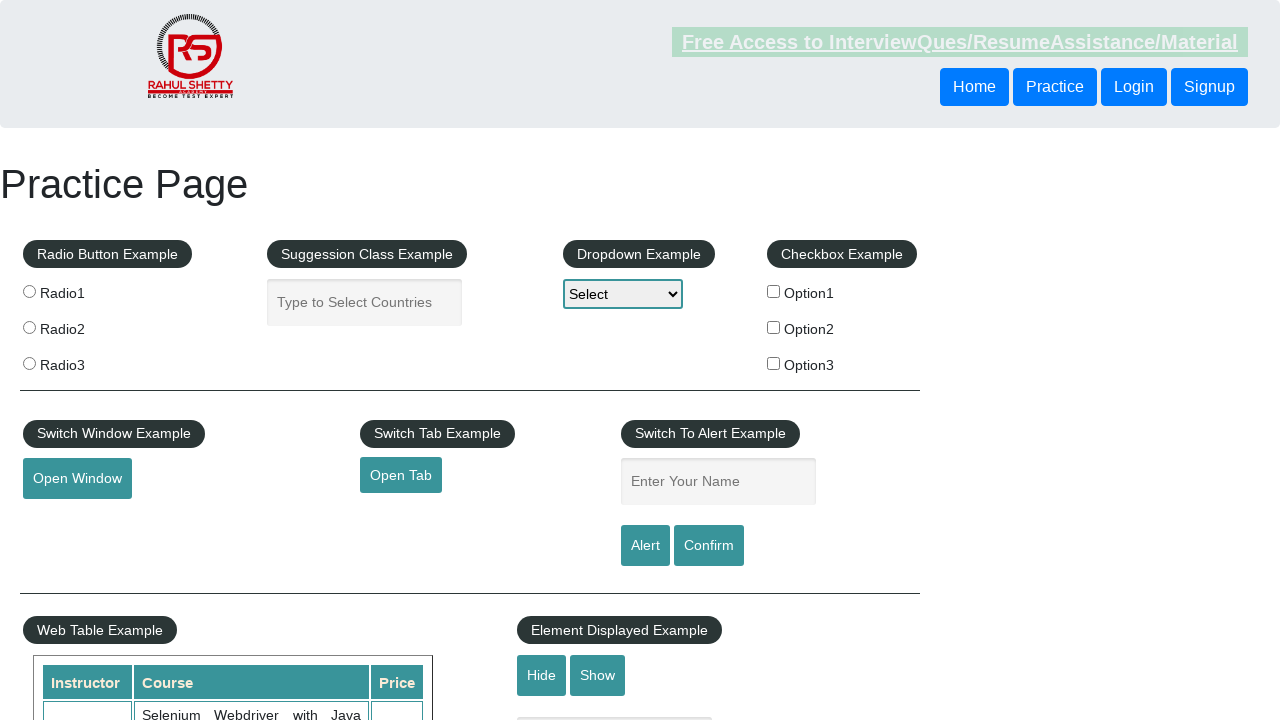

Verified table contains rows
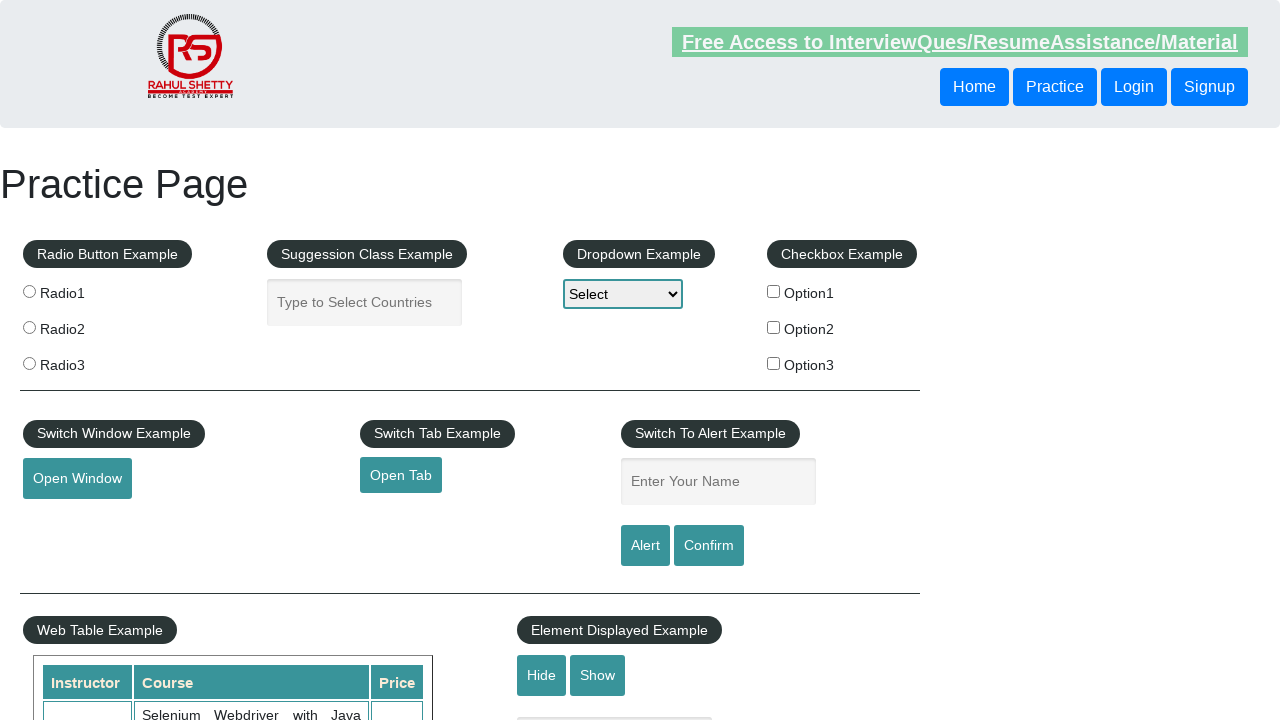

Retrieved header cells from first row - found 3 header cells
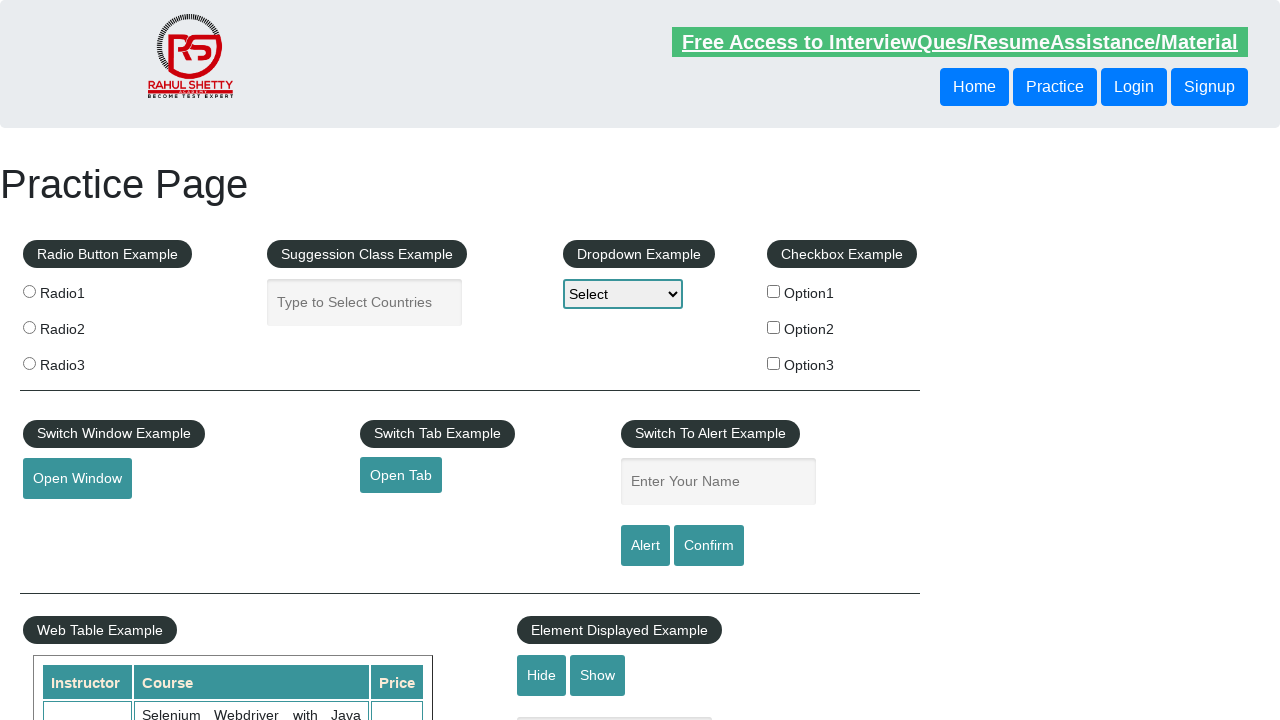

Verified table has header cells
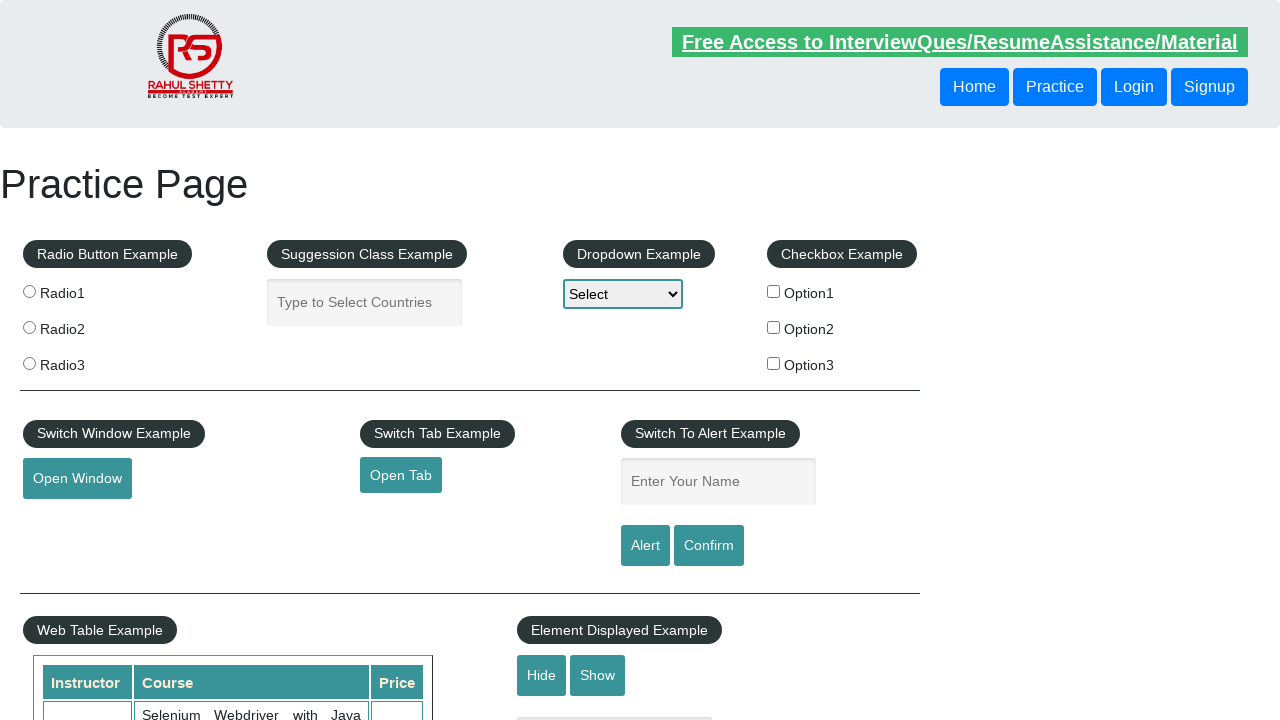

Retrieved data cells from third row - found 3 cells
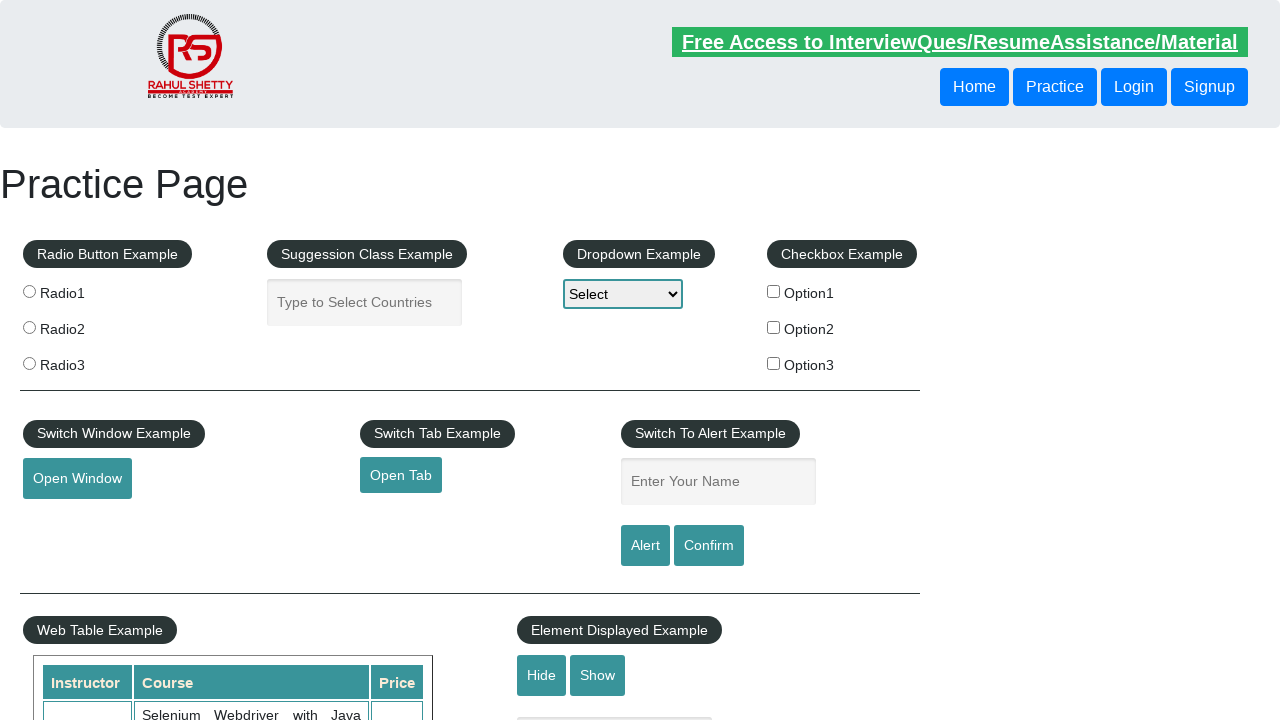

Verified third row contains data cells
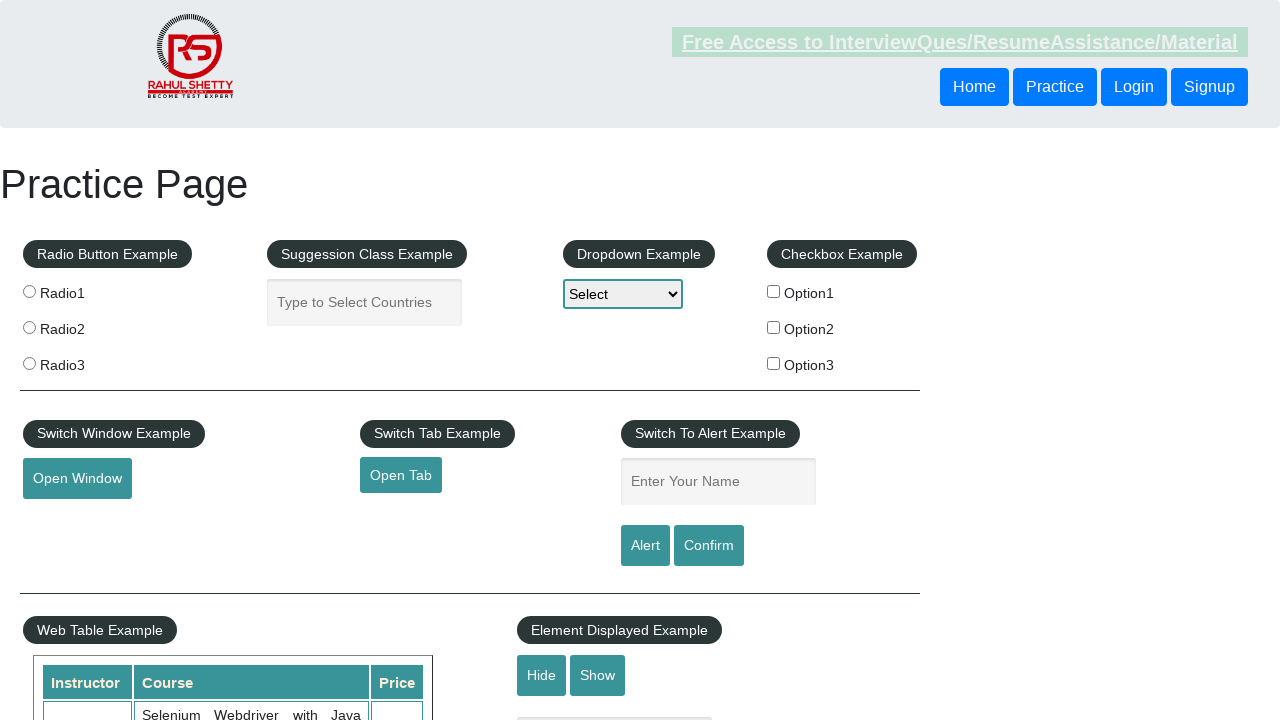

Retrieved text content from data cell 1 in third row: 'Rahul Shetty'
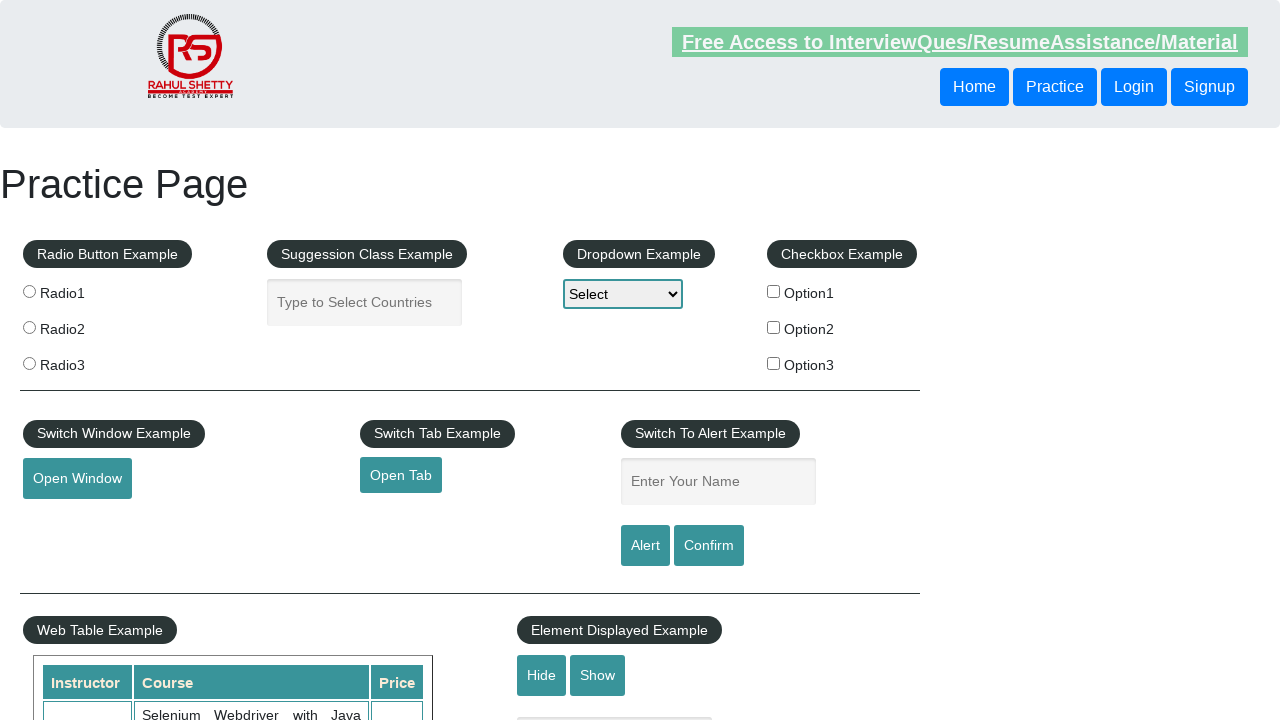

Verified cell 1 contains text content
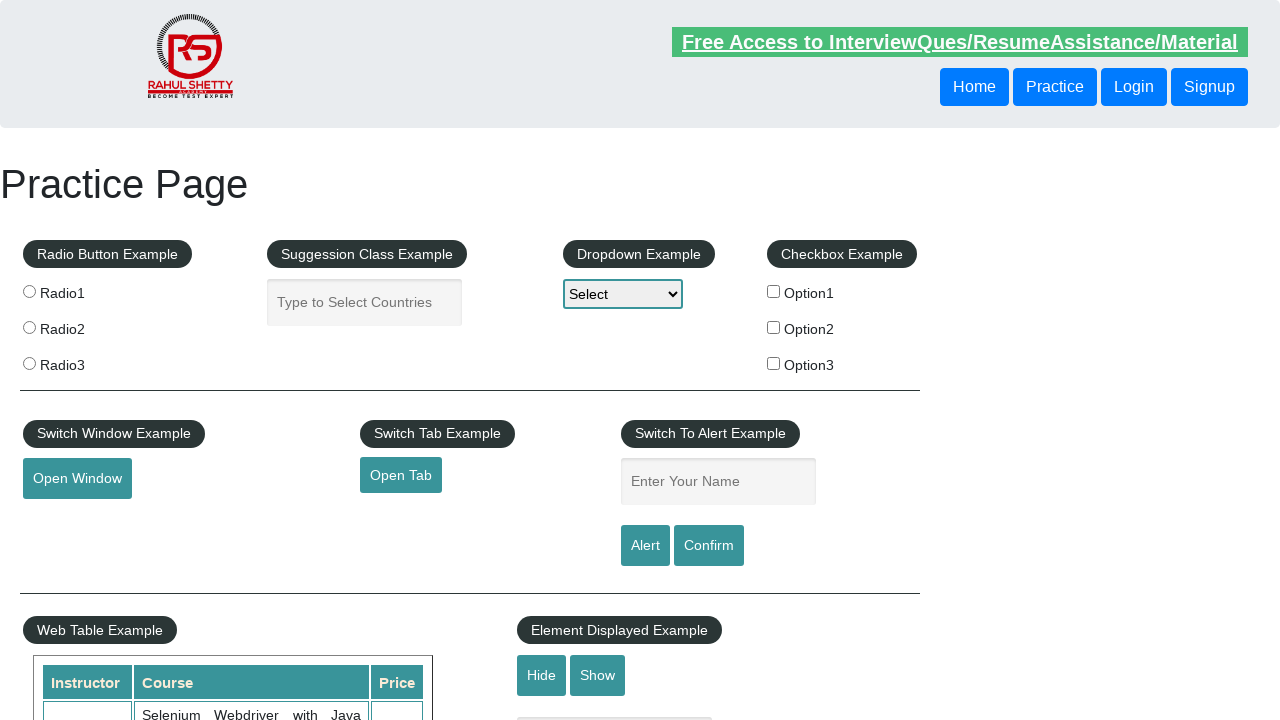

Retrieved text content from data cell 2 in third row: 'Learn SQL in Practical + Database Testing from Scratch'
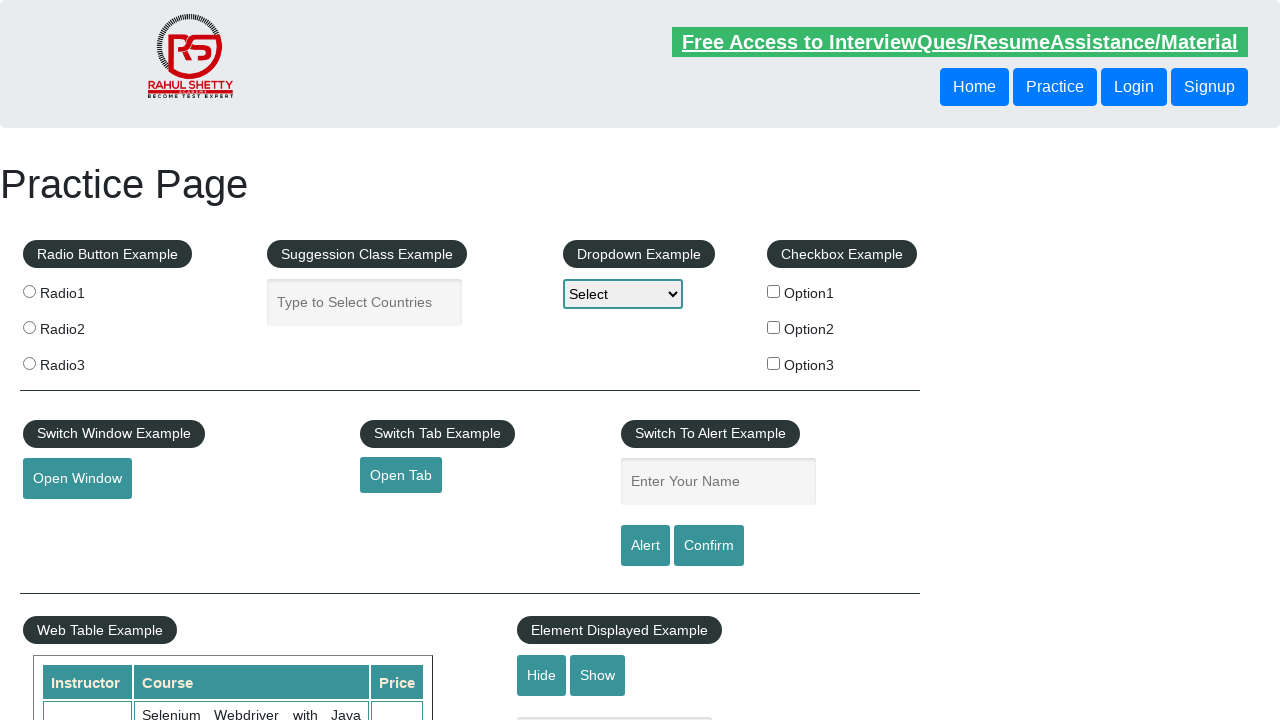

Verified cell 2 contains text content
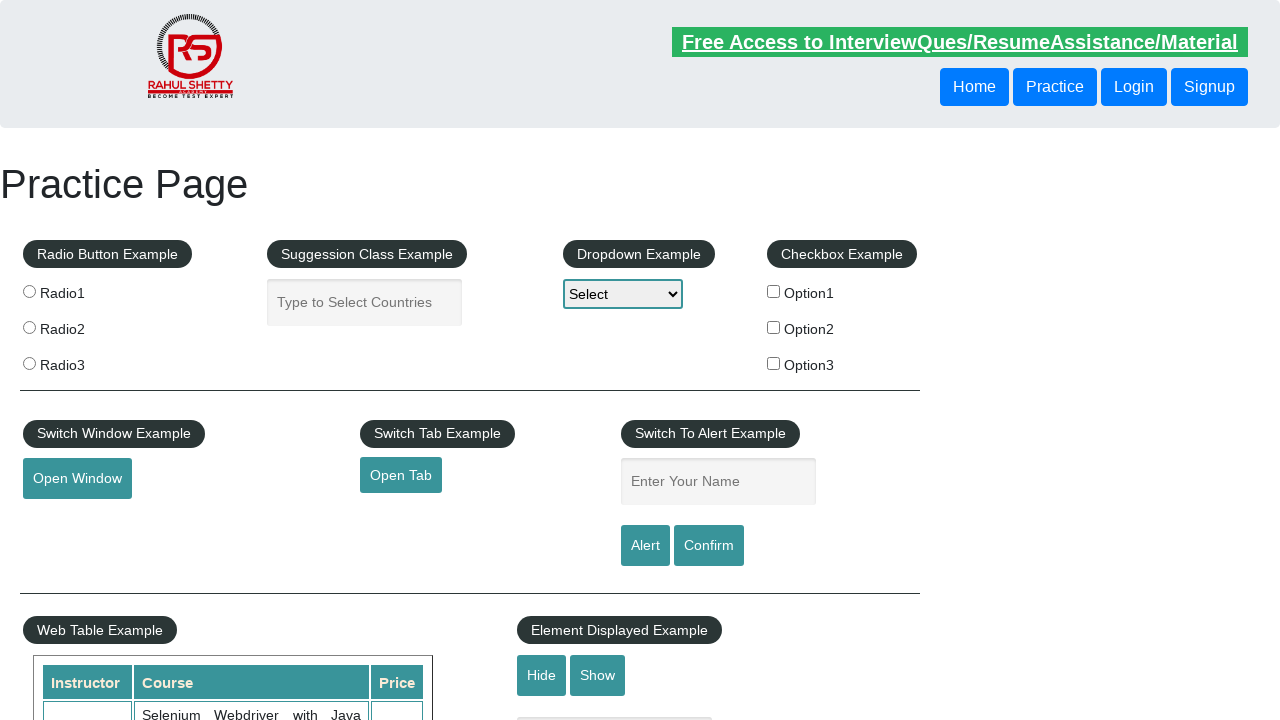

Retrieved text content from data cell 3 in third row: '25'
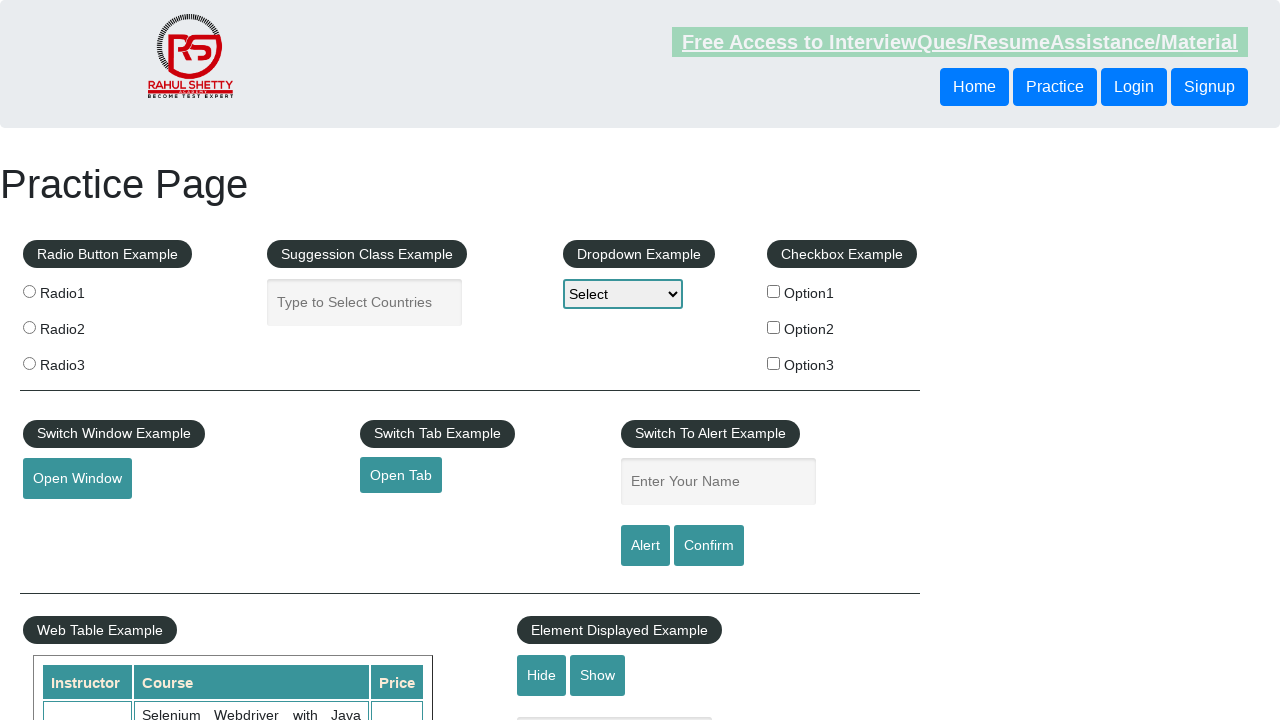

Verified cell 3 contains text content
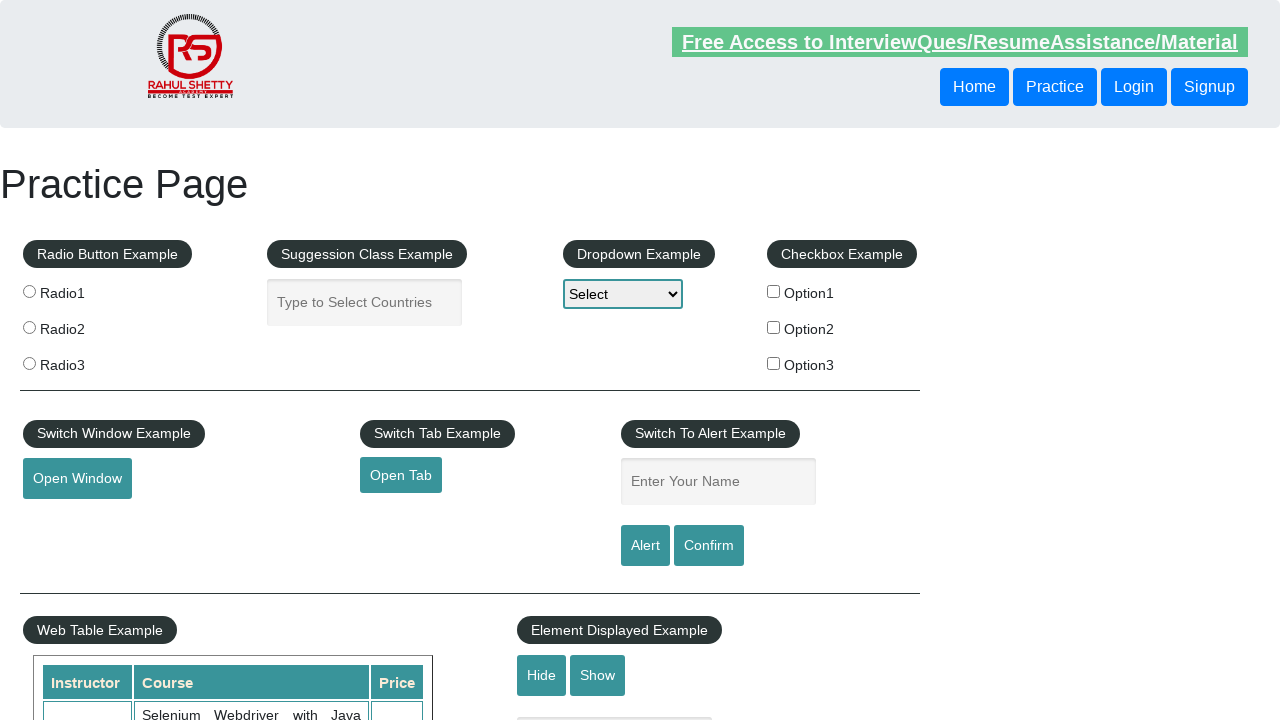

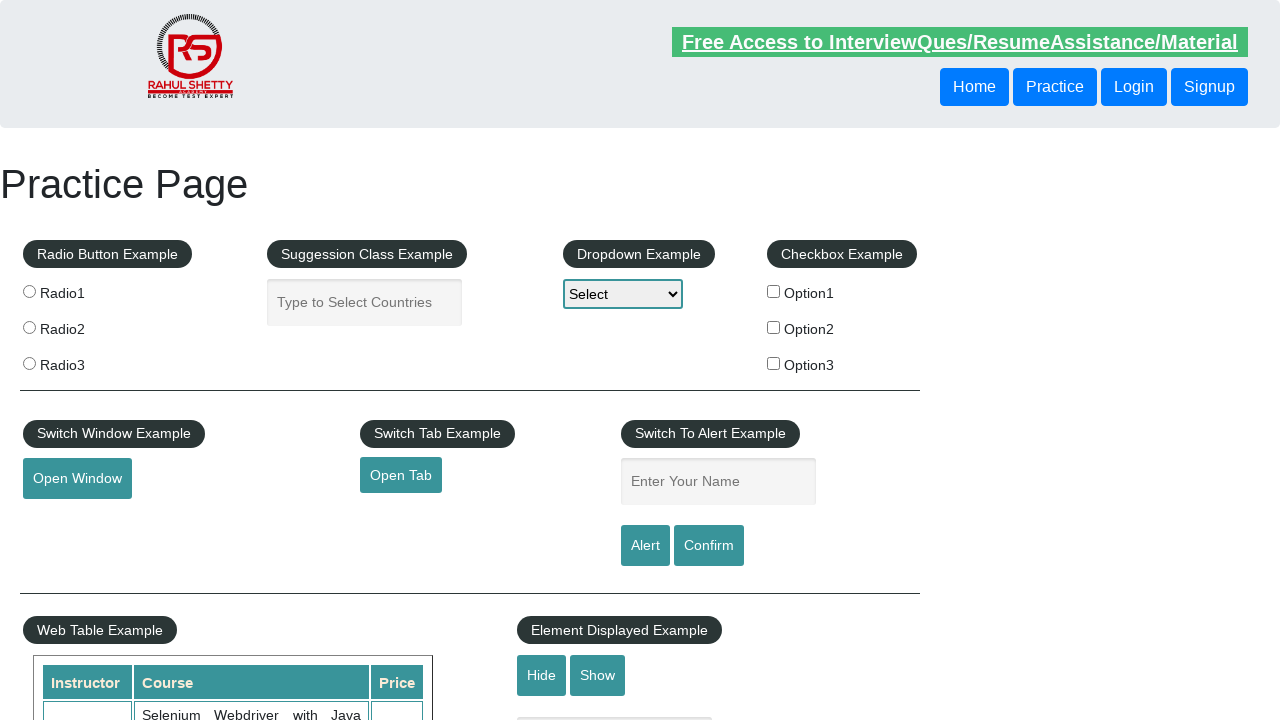